Tests adding a food item to the fitness app by clicking the add meal button, entering a food name, and verifying it appears in the list

Starting URL: https://reactfitnessapp-gilt.vercel.app/

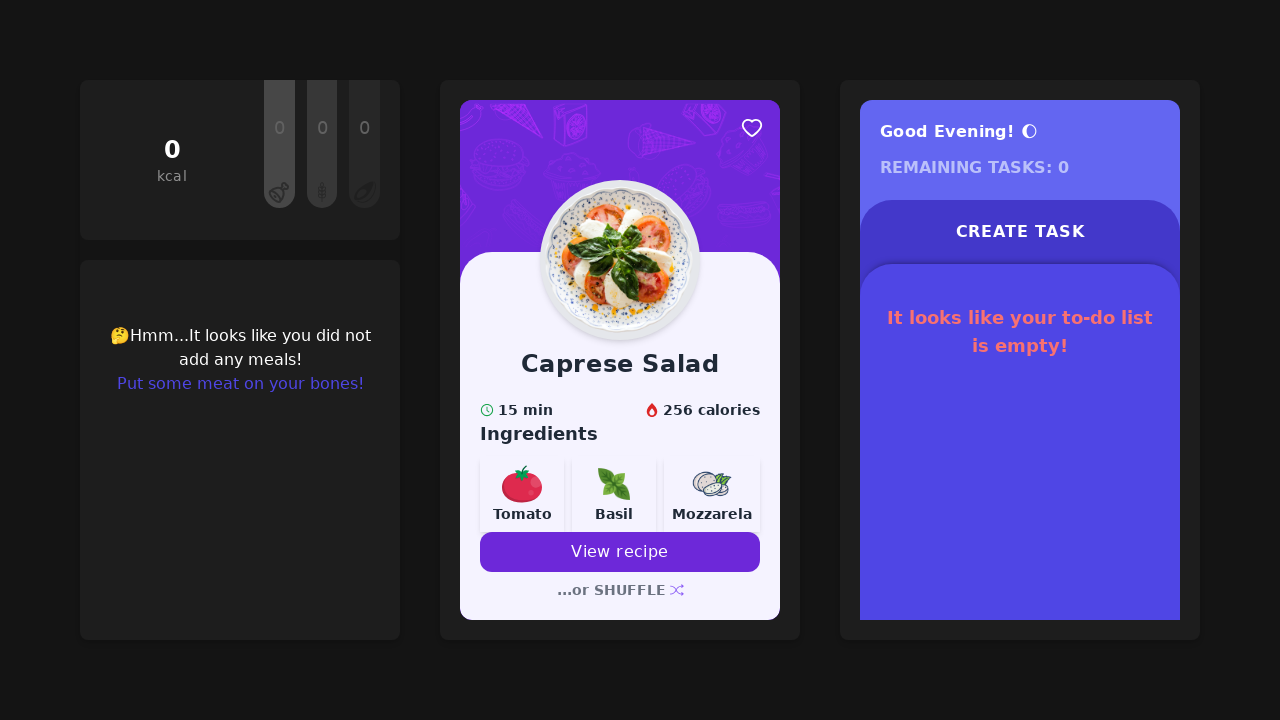

Clicked 'Put some meat on your bones!' button to open add food dialog at (240, 384) on internal:role=button[name="Put some meat on your bones!"i]
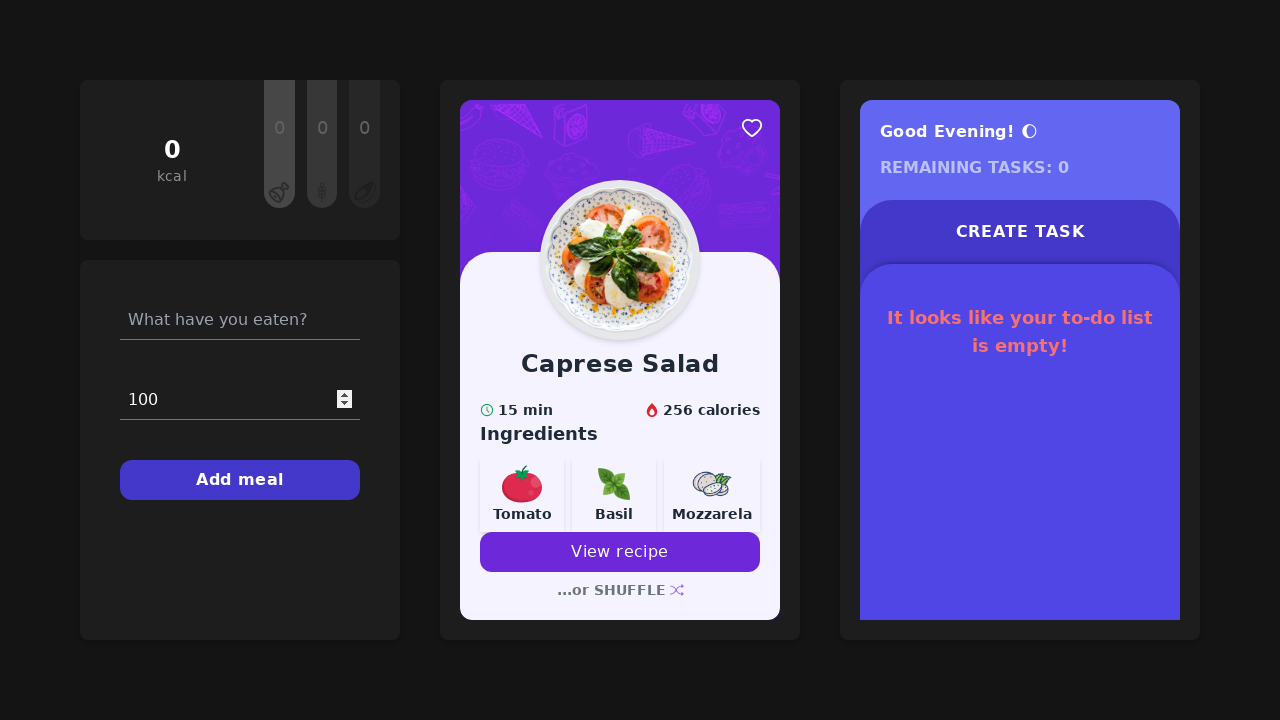

Entered 'Grilled Chicken Salad' in the food name field on internal:attr=[placeholder="What have you eaten?"i]
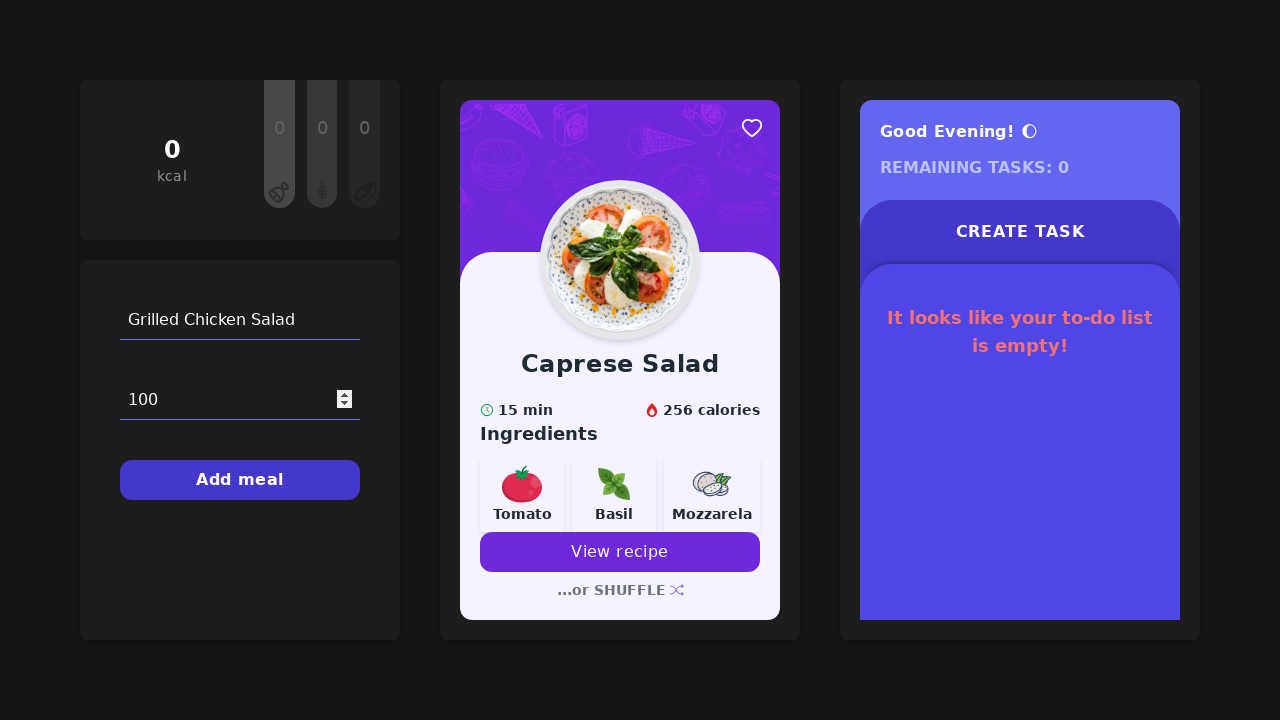

Clicked 'Add meal' button to submit the food item at (240, 480) on internal:role=button[name="Add meal"i]
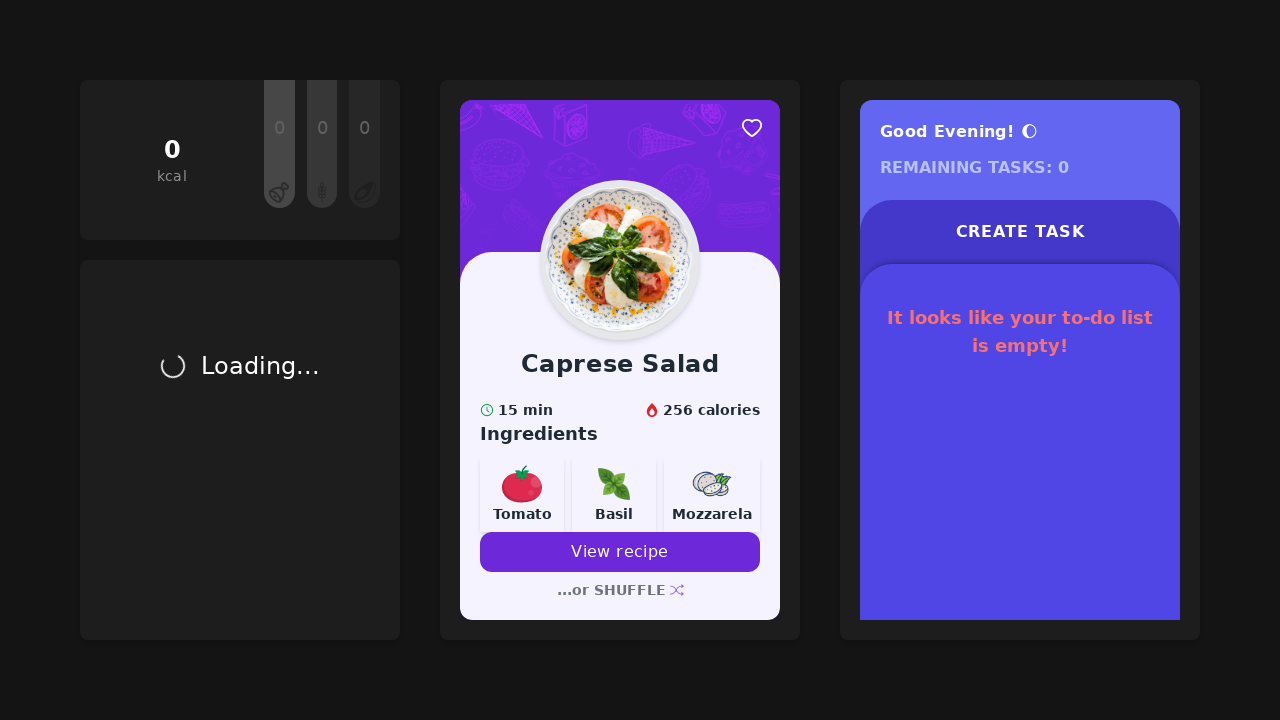

Verified 'Grilled Chicken Salad' appears in the food list
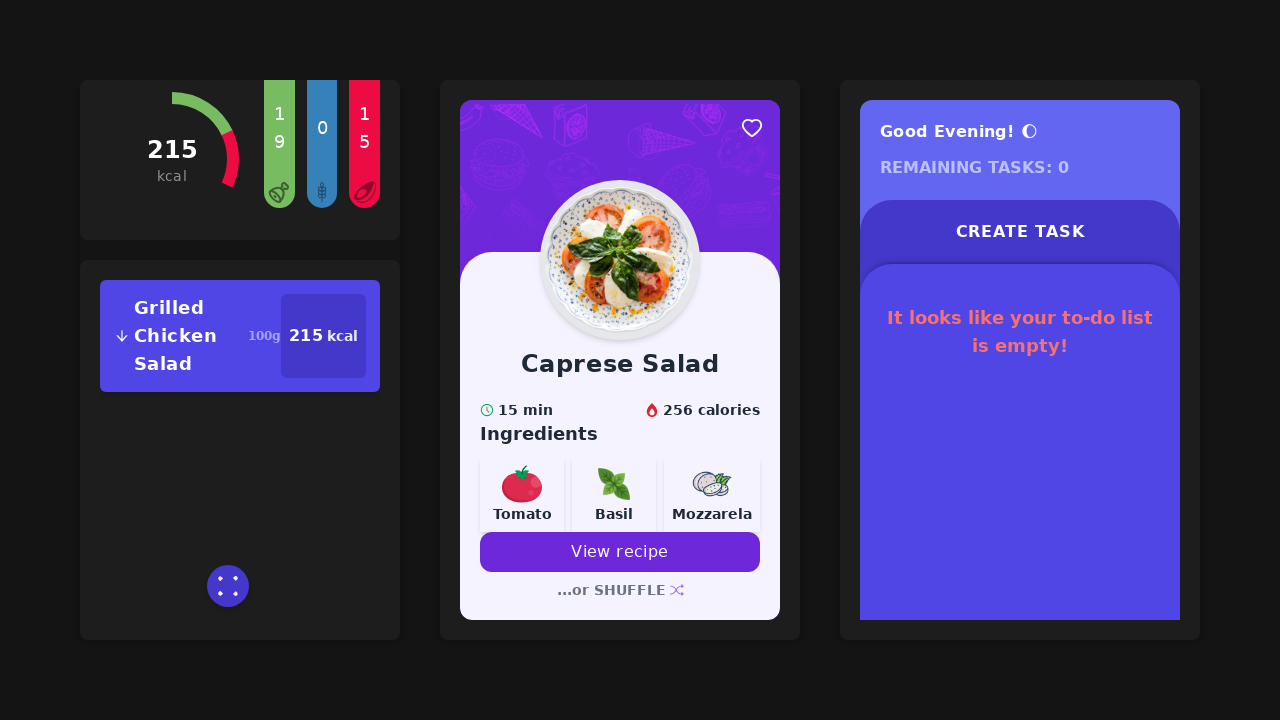

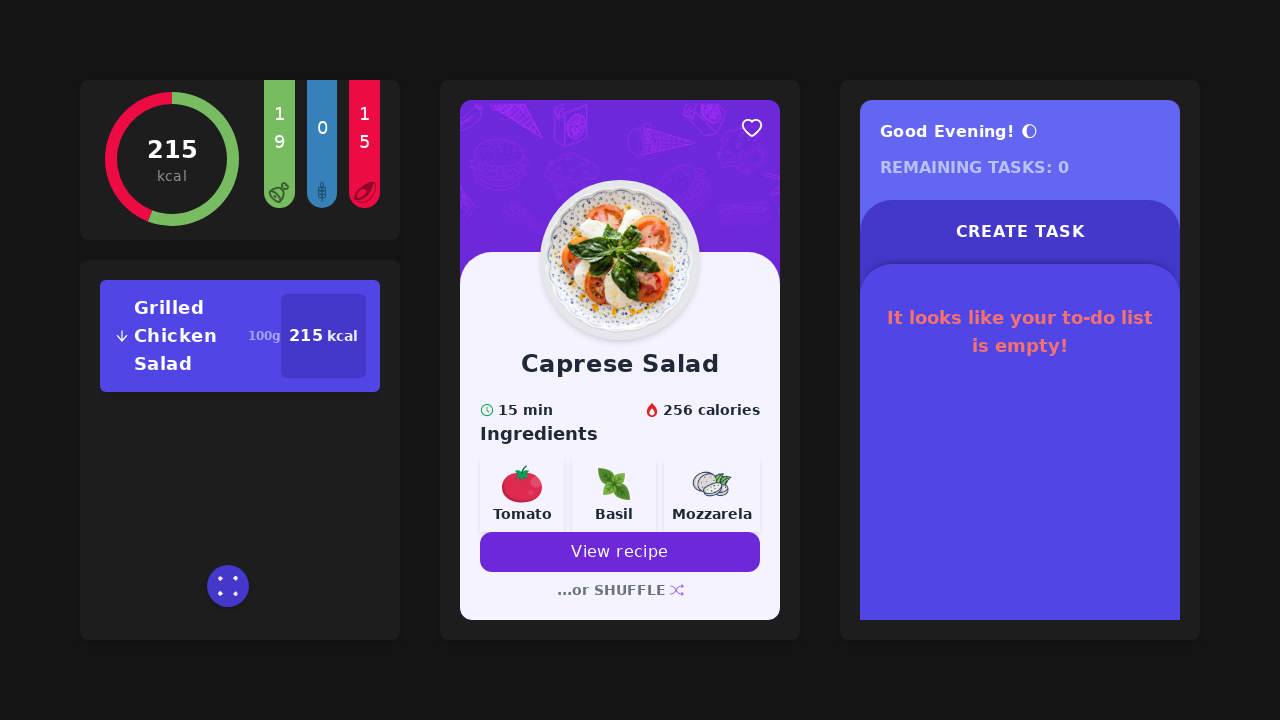